Verifies that the Gündem page does not display 404 errors or "content not found" messages.

Starting URL: https://egundem.com/gundem

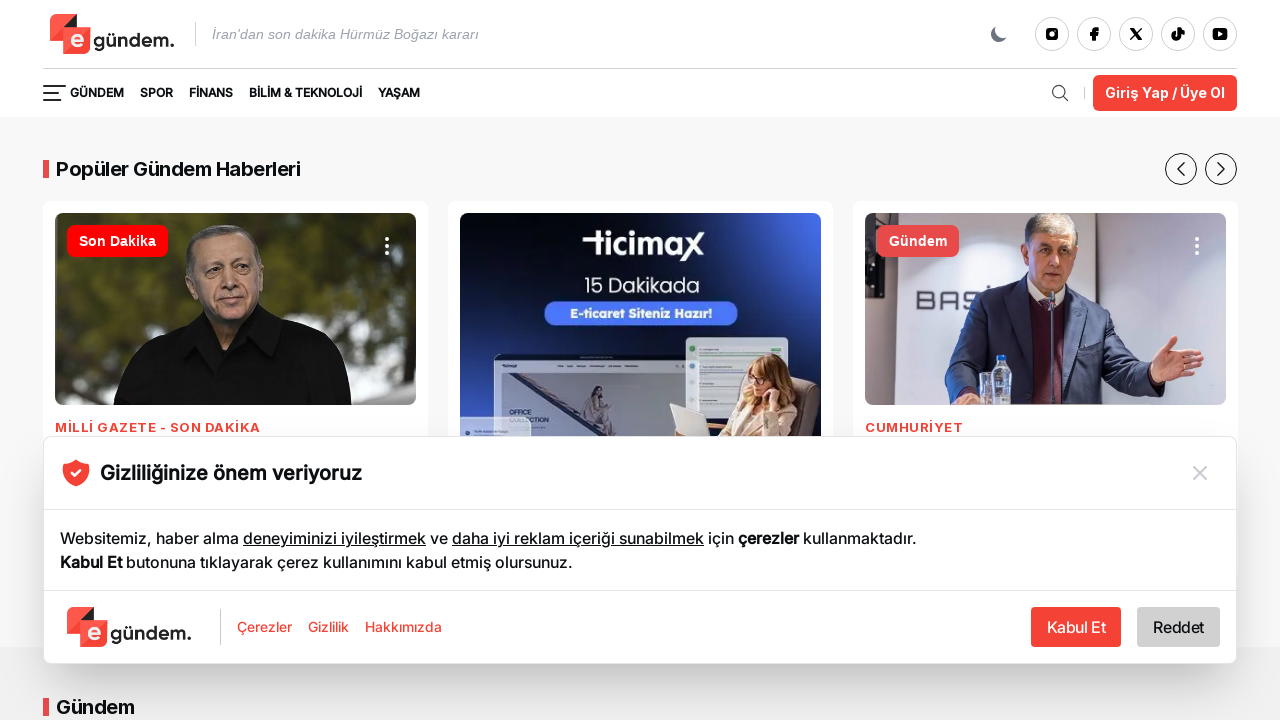

Page loaded (domcontentloaded state)
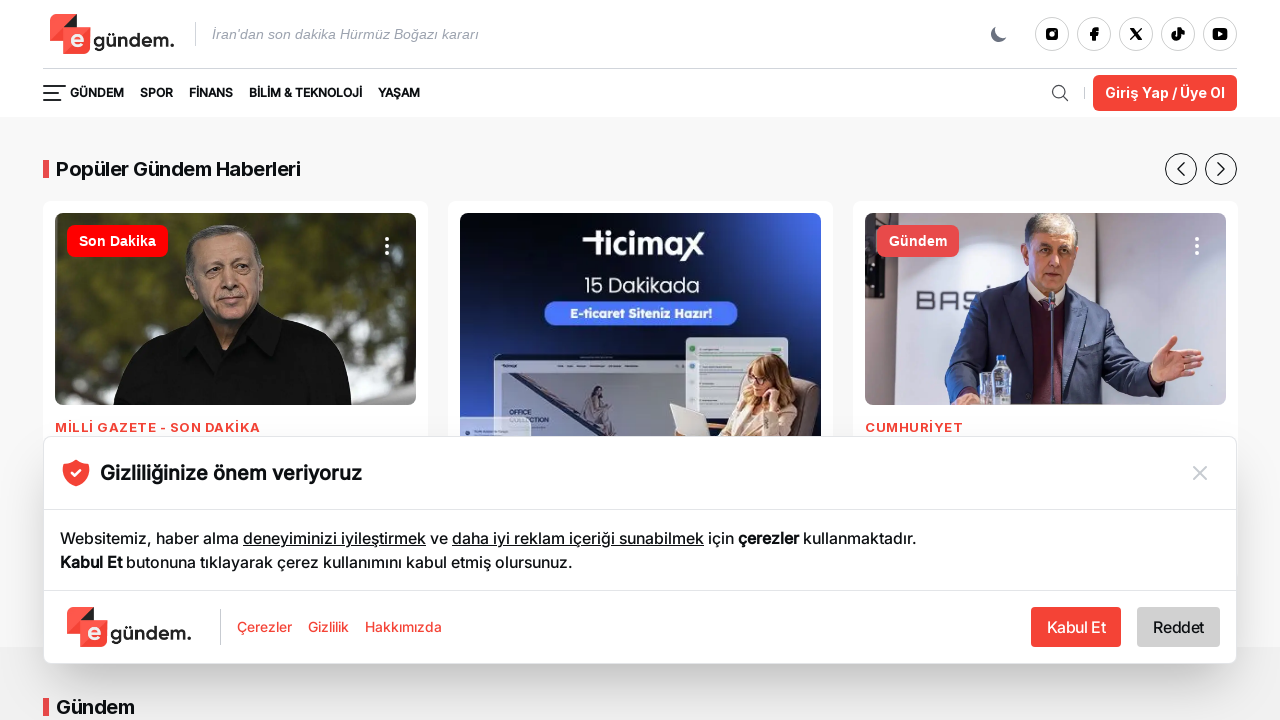

Gündem page heading found - content is present
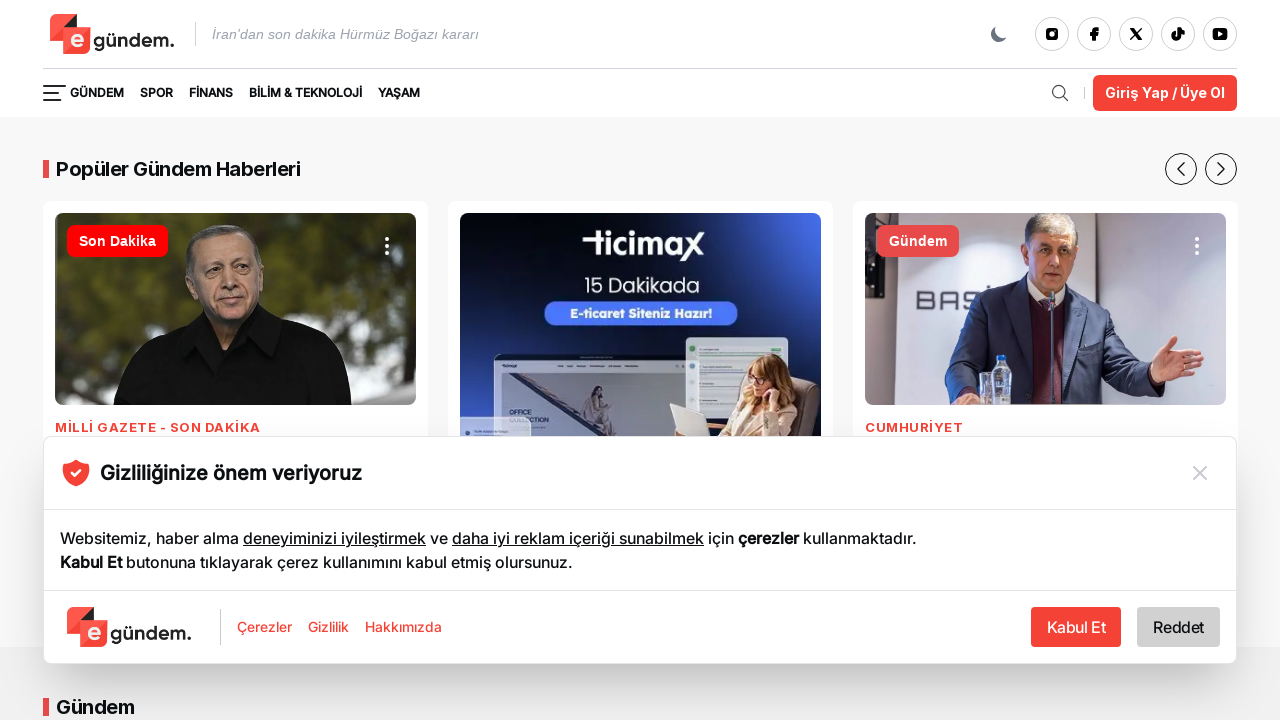

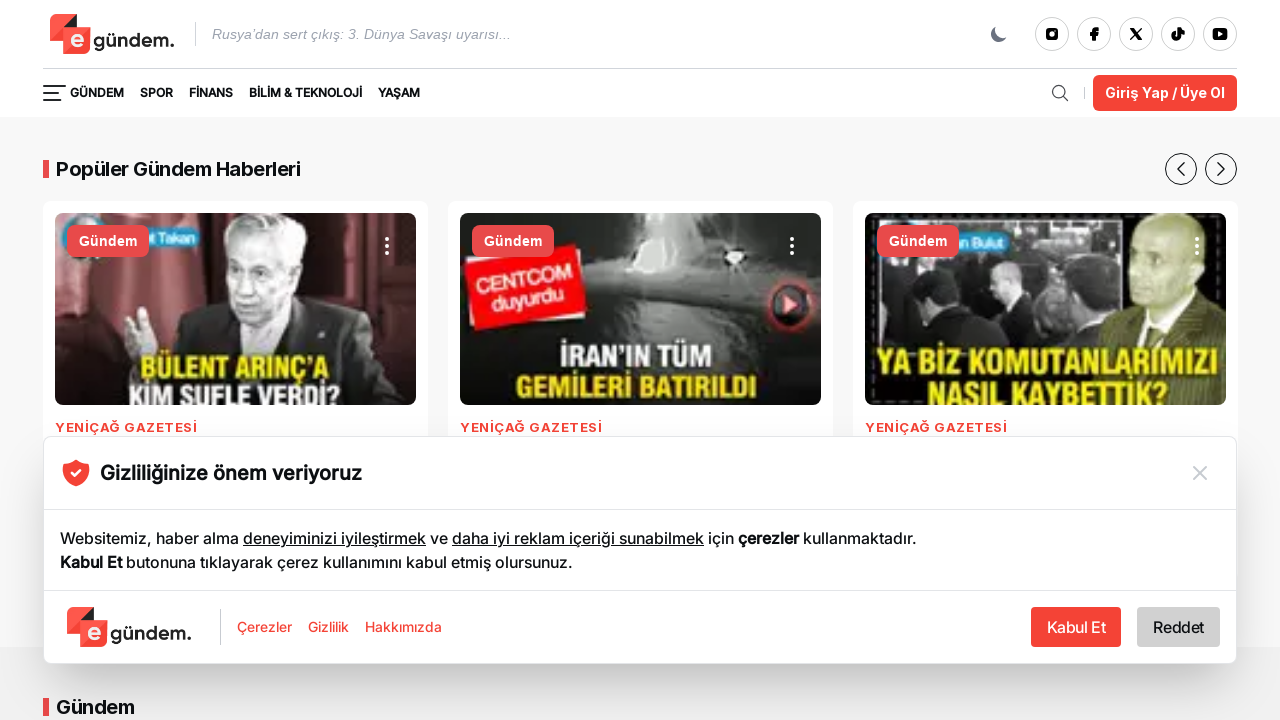